Tests complete form submission with all fields filled and verifies success alert appears

Starting URL: https://carros-crud.vercel.app/

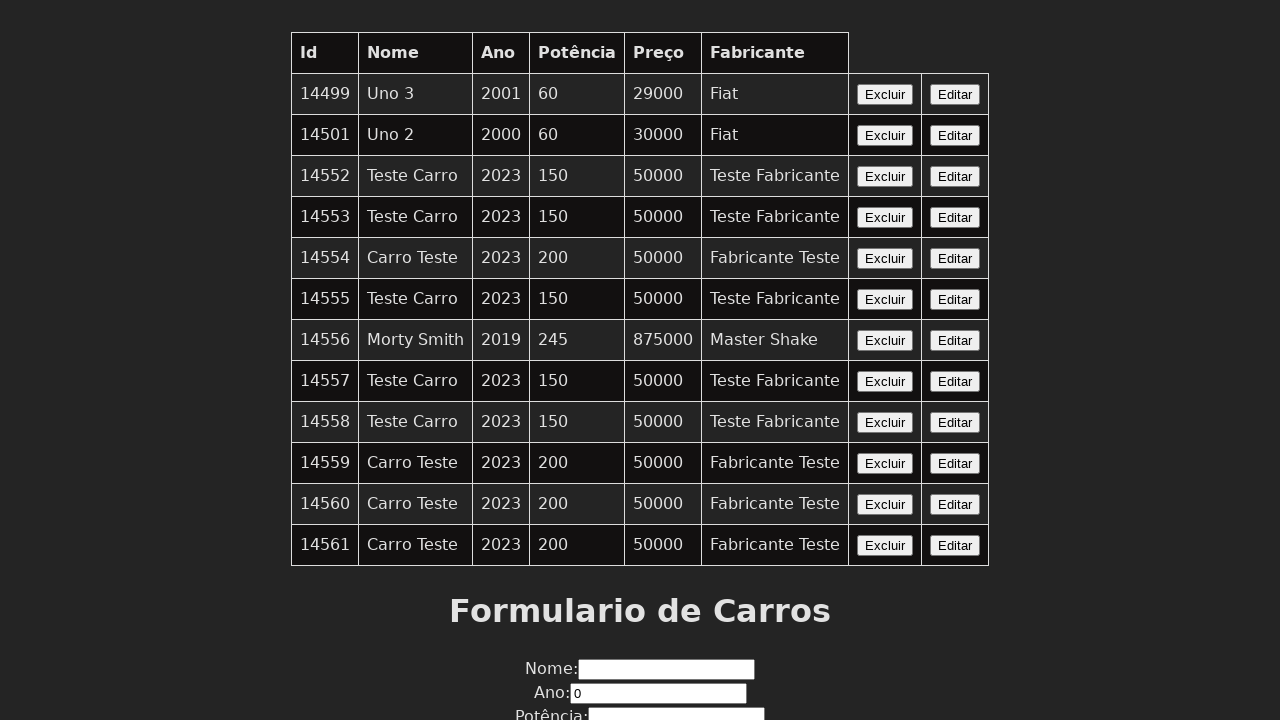

Filled name field with 'Carro Teste' on input[name='nome']
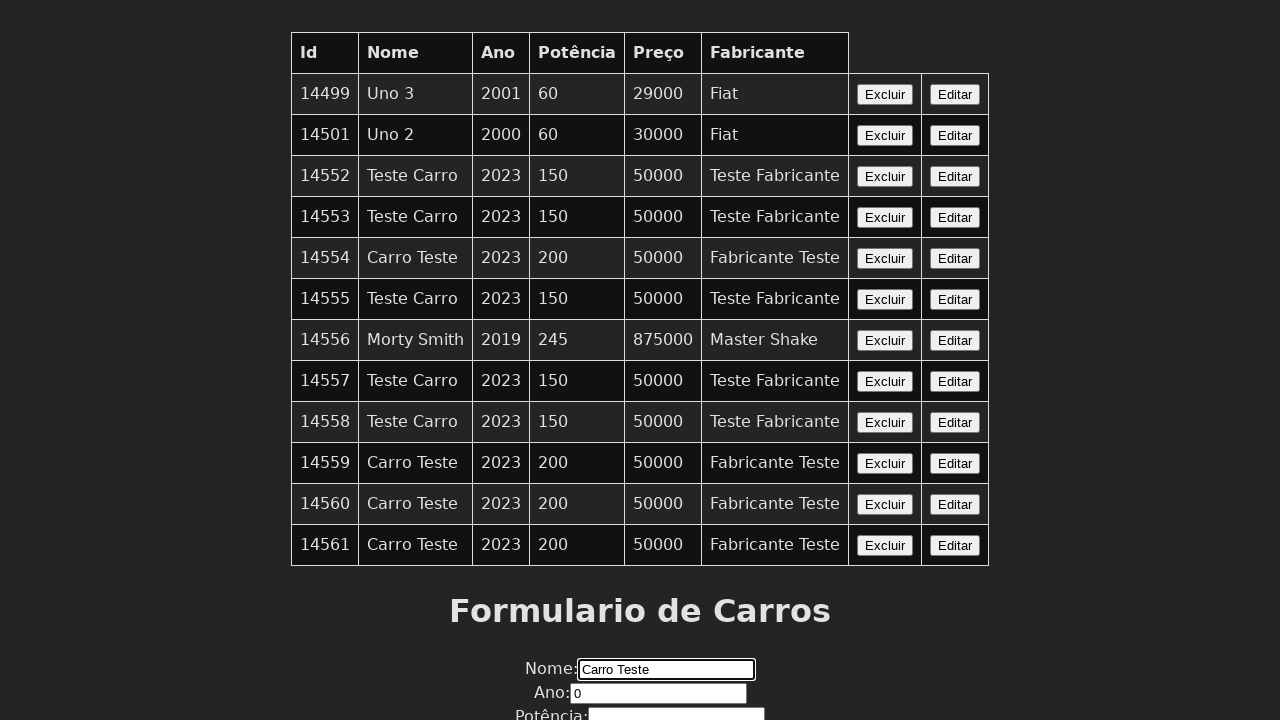

Filled year field with '2023' on input[name='ano']
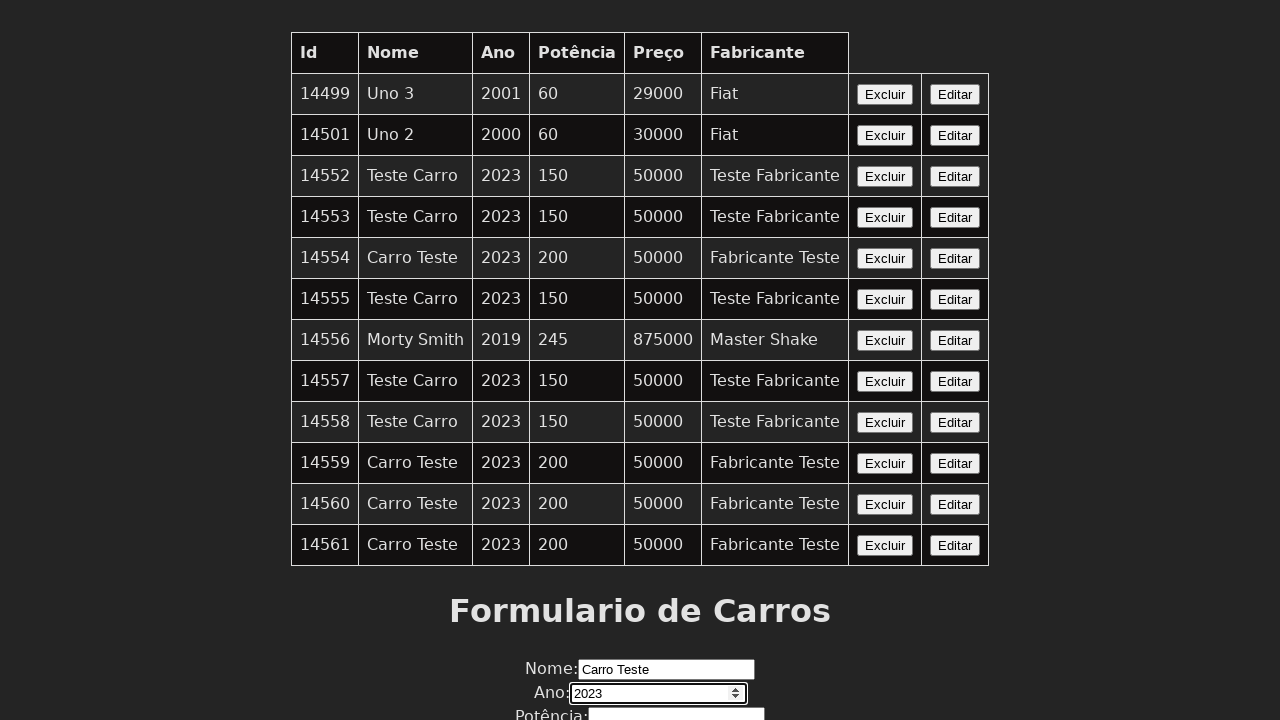

Filled power field with '200' on input[name='potencia']
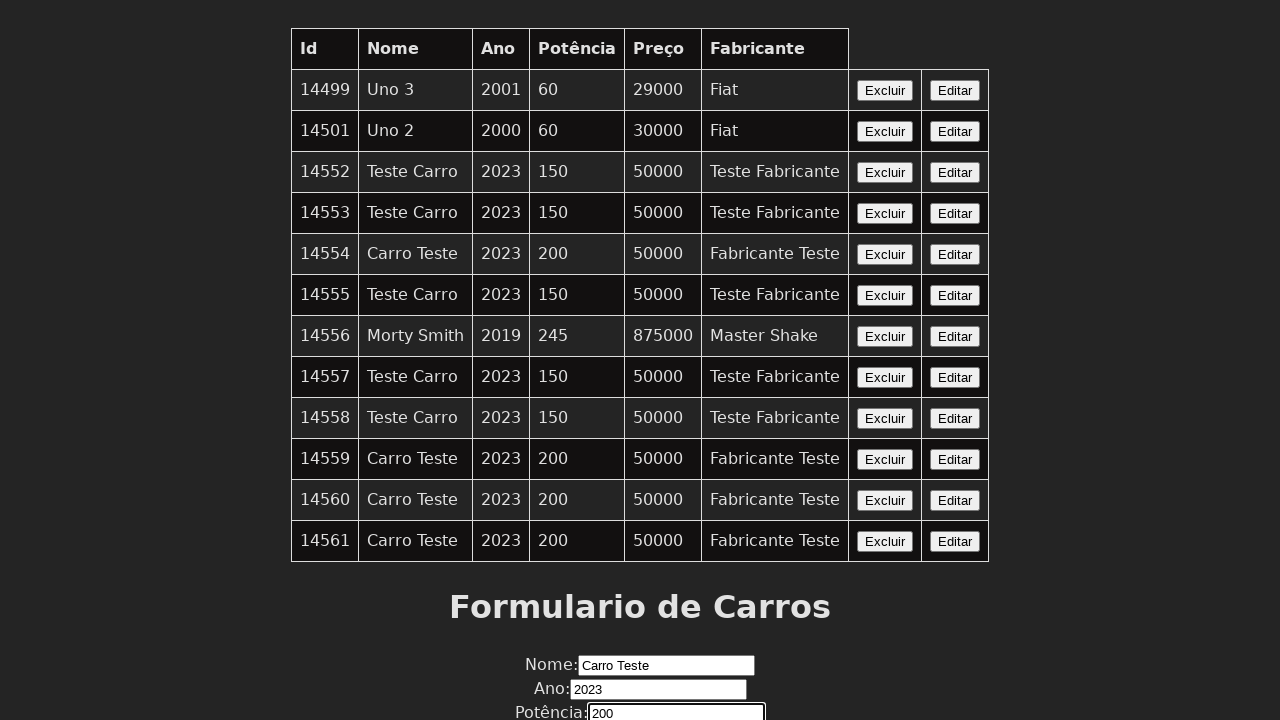

Filled price field with '50000' on input[name='preco']
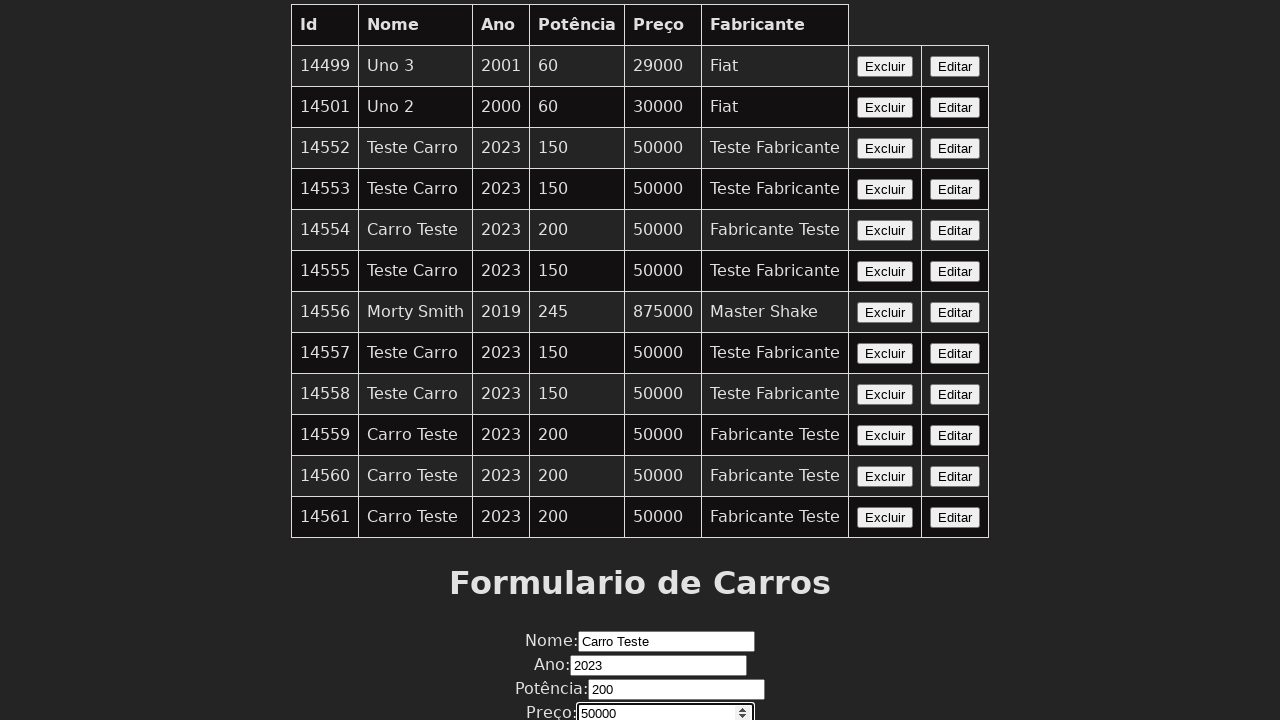

Filled manufacturer field with 'Fabricante Teste' on input[name='fabricante']
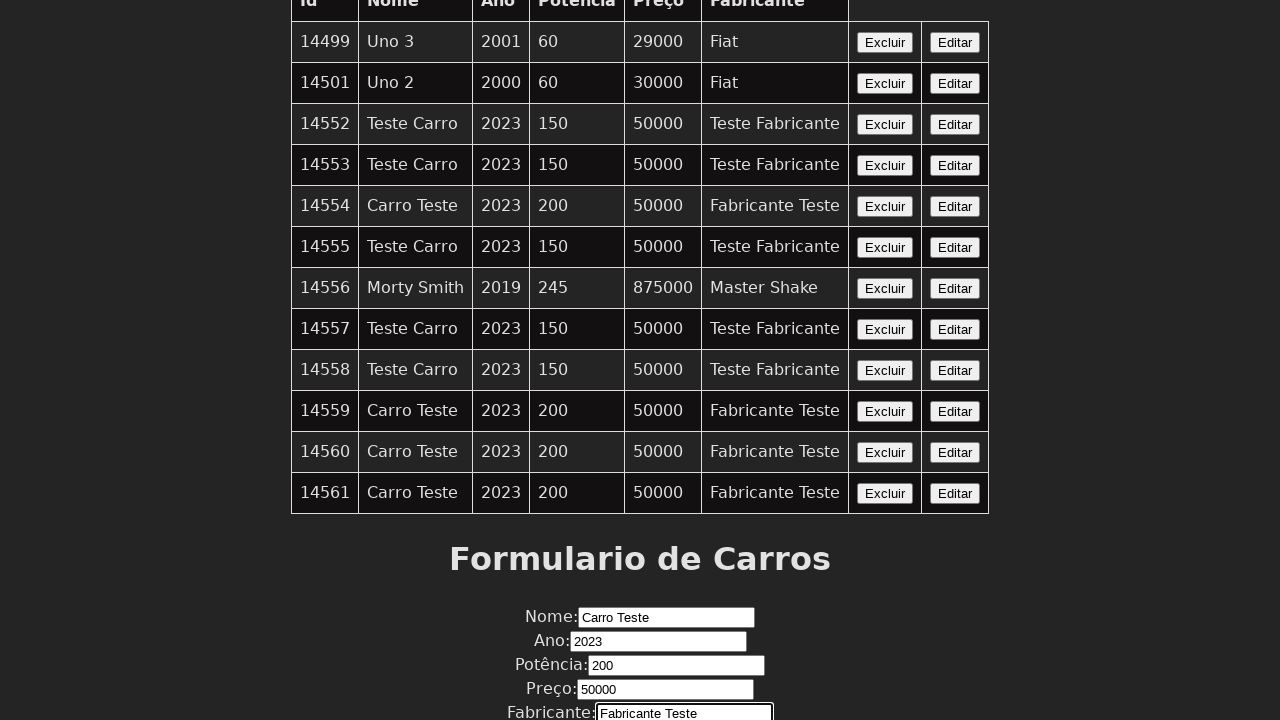

Clicked the submit button to submit the form at (640, 676) on xpath=//button[contains(text(),'Enviar')]
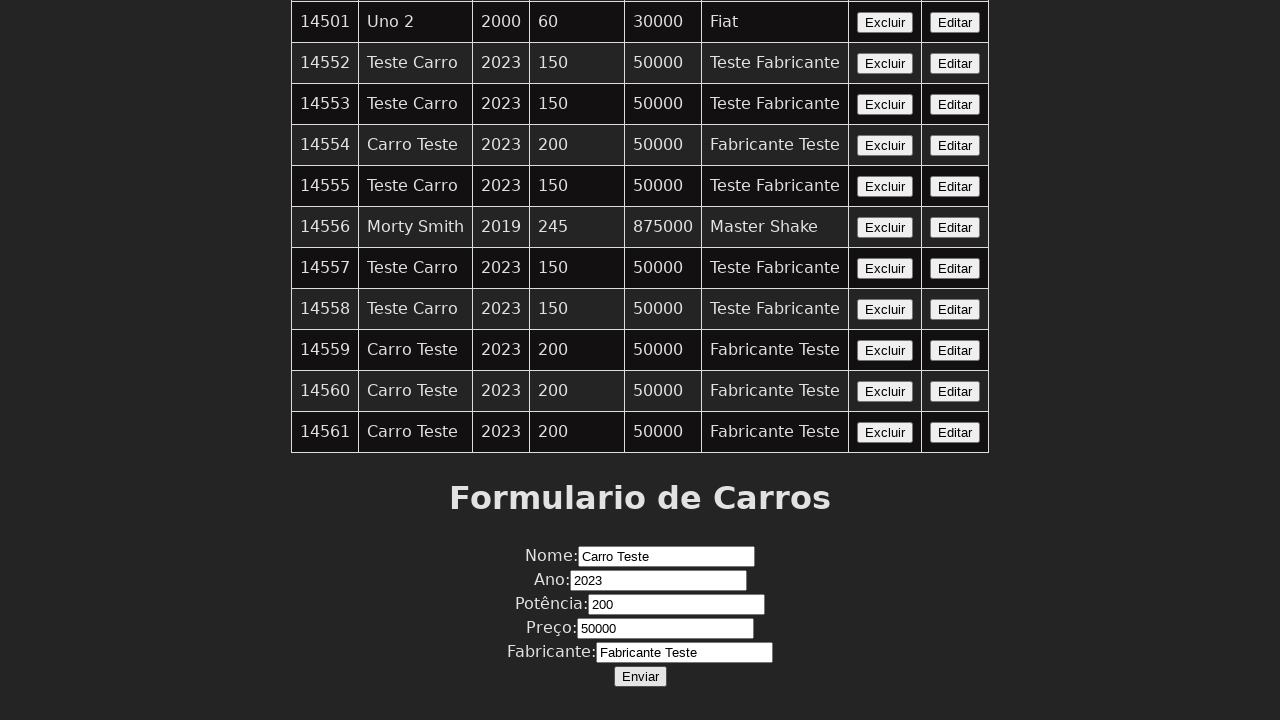

Set up dialog handler to accept success alert
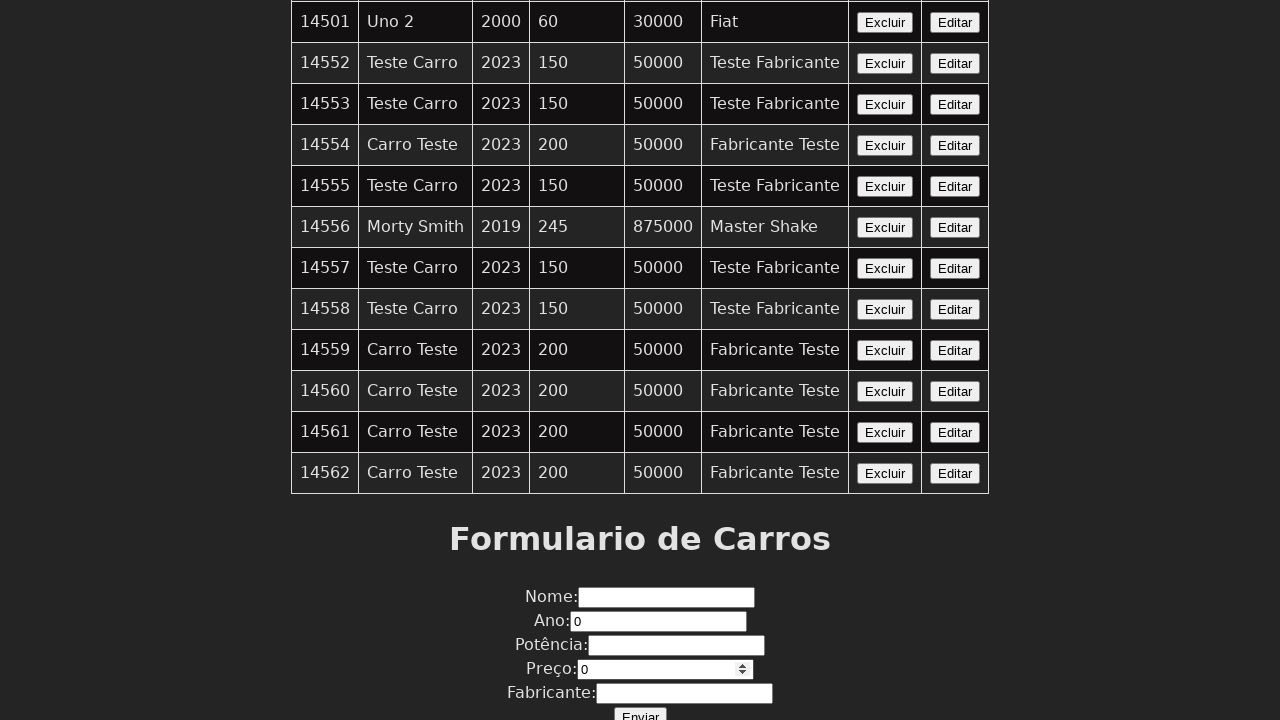

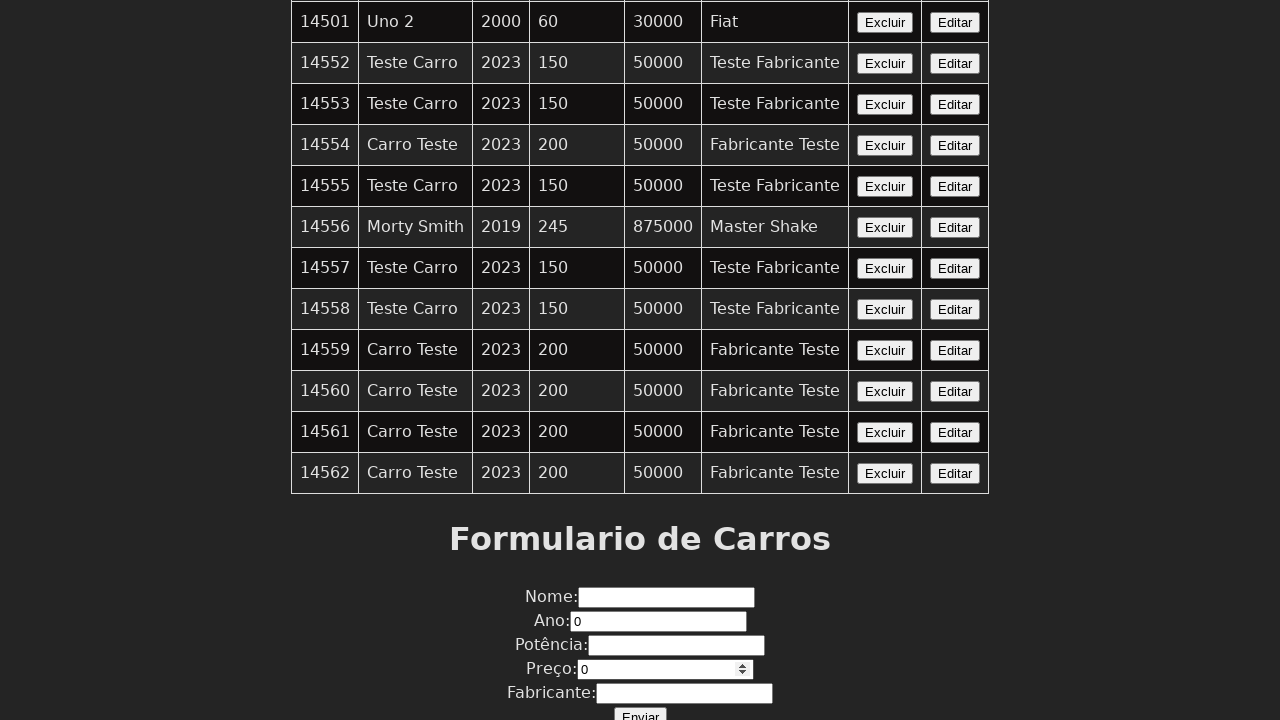